Tests clicking a blue button that has a dynamically generated ID, verifying the script works regardless of changing IDs

Starting URL: http://uitestingplayground.com/dynamicid

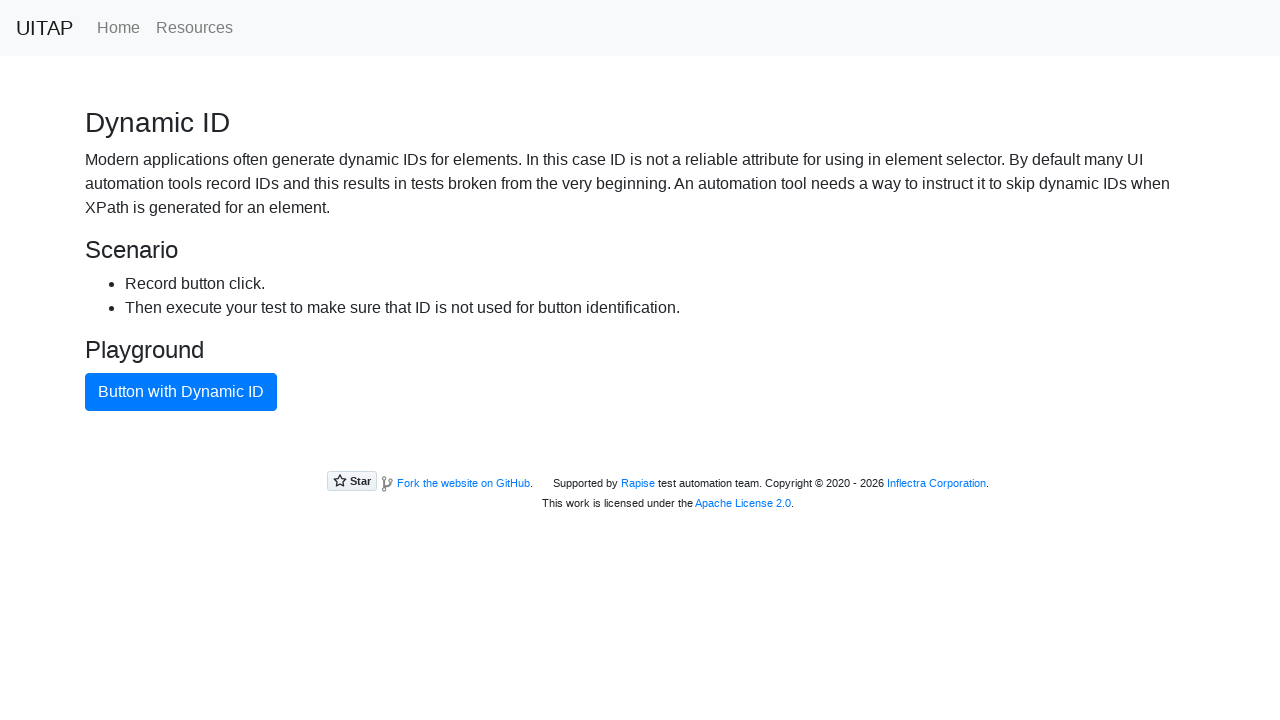

Navigated to dynamic ID test page
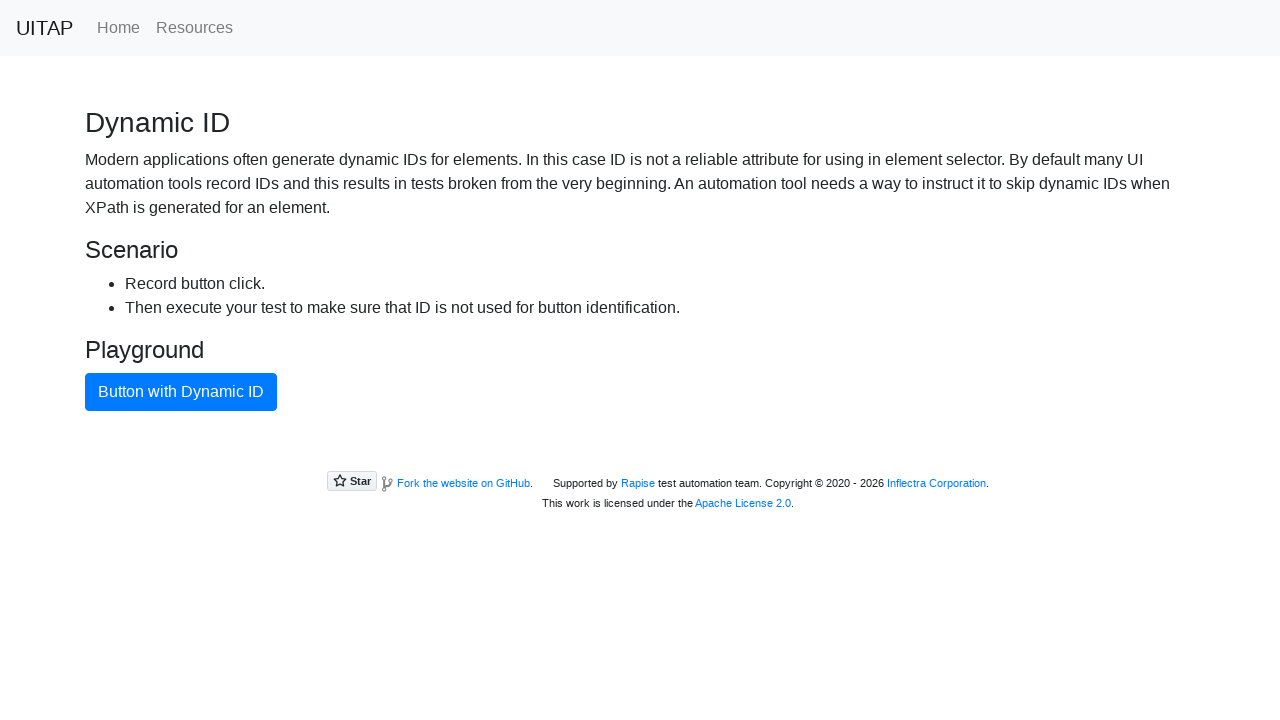

Clicked the blue button with dynamically generated ID at (181, 392) on button.btn-primary
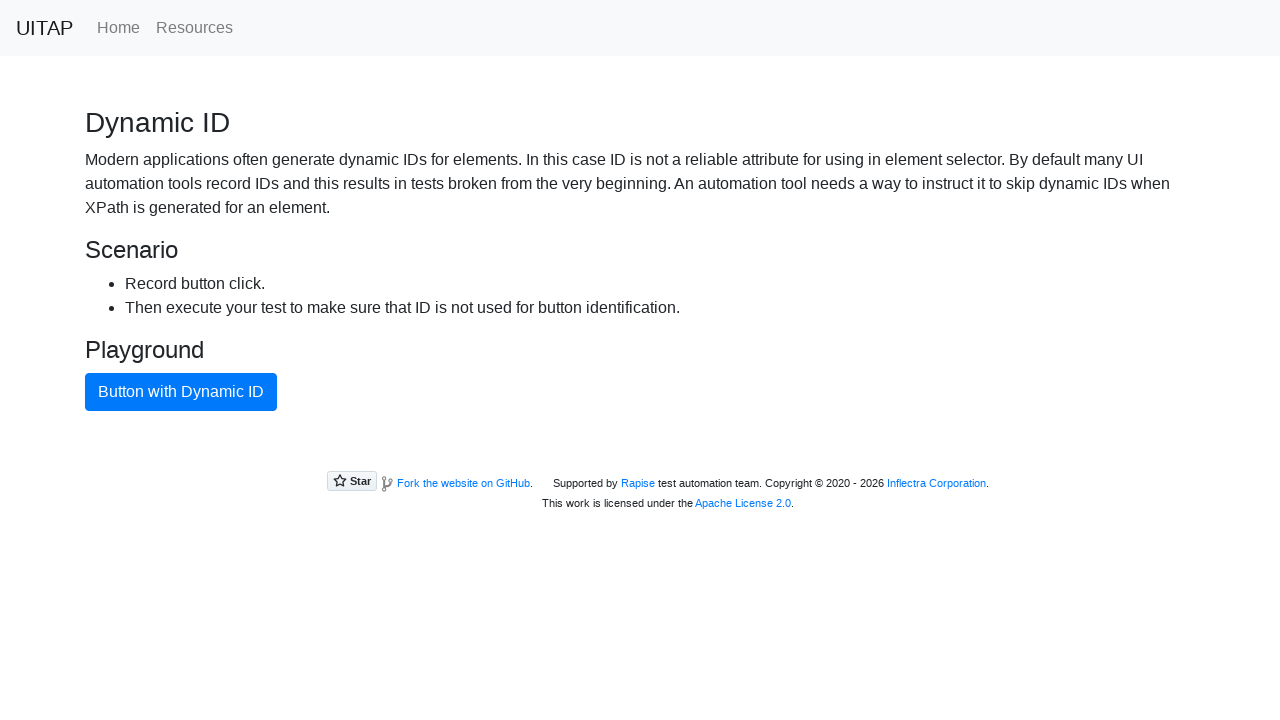

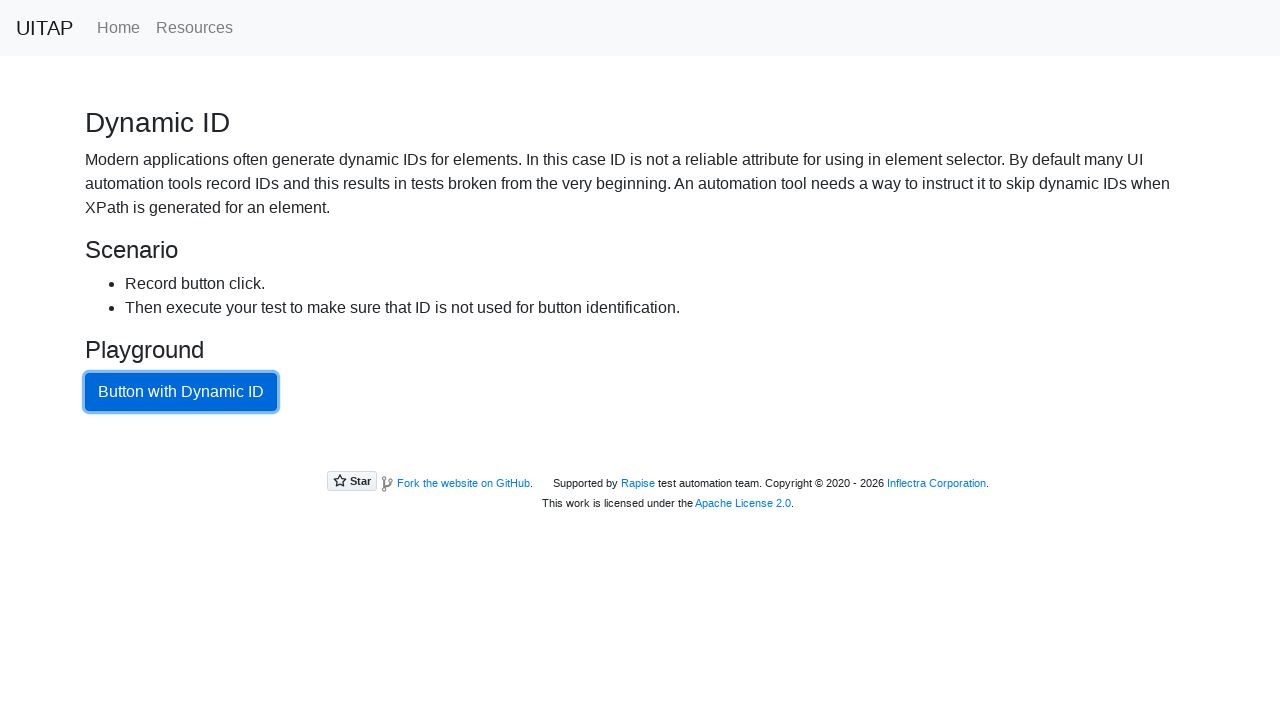